Navigates to the Rahul Shetty Academy courses page, then navigates to the about/mission page to verify it loads correctly

Starting URL: https://courses.rahulshettyacademy.com/

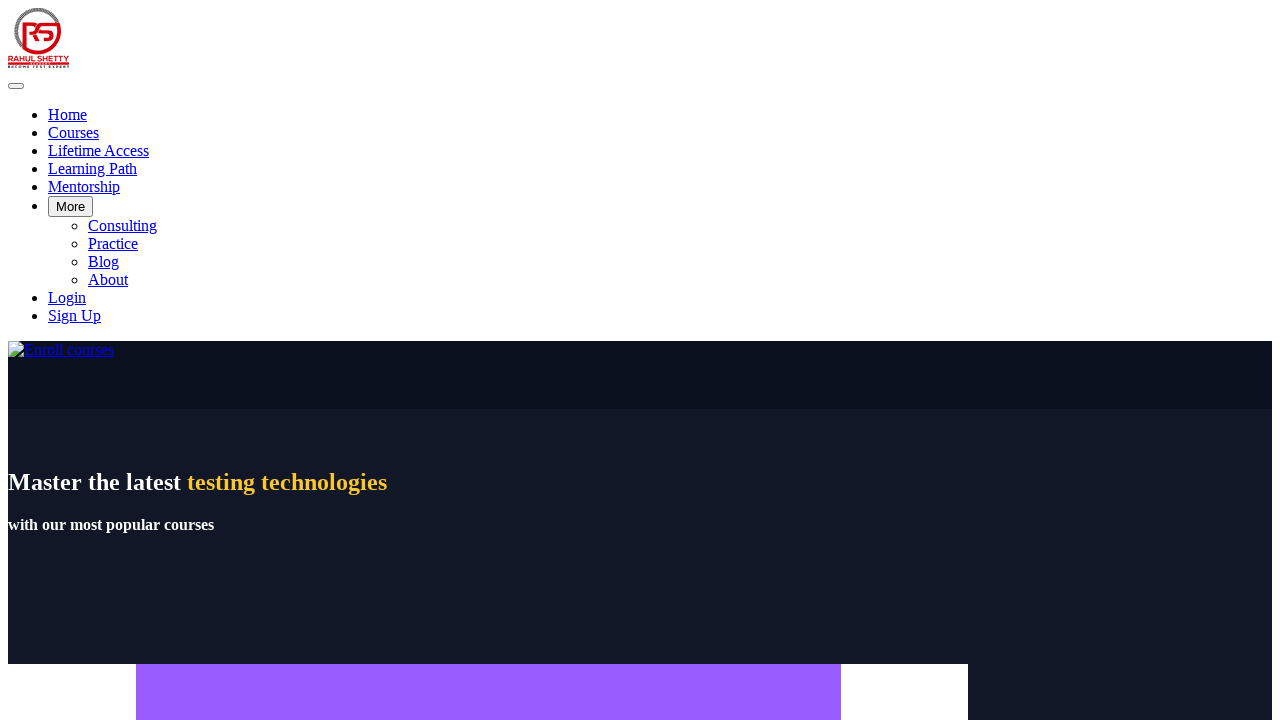

Navigated to Rahul Shetty Academy about/mission page
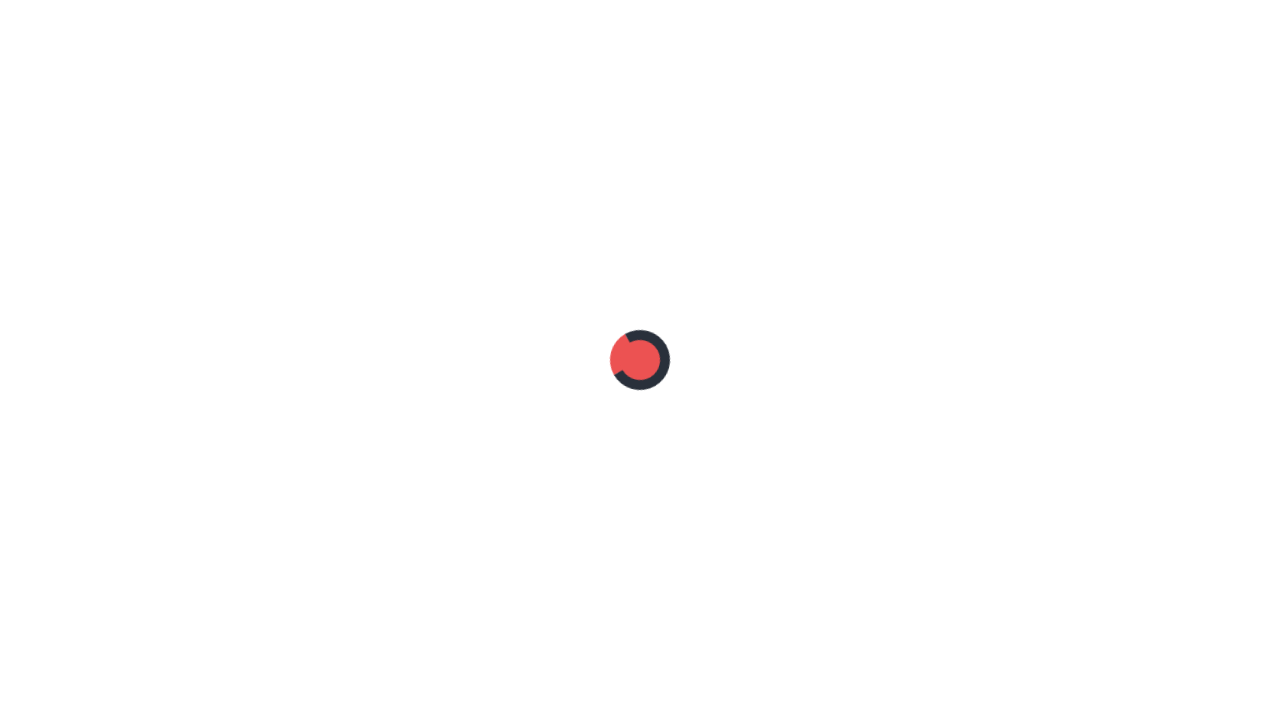

About/mission page loaded successfully
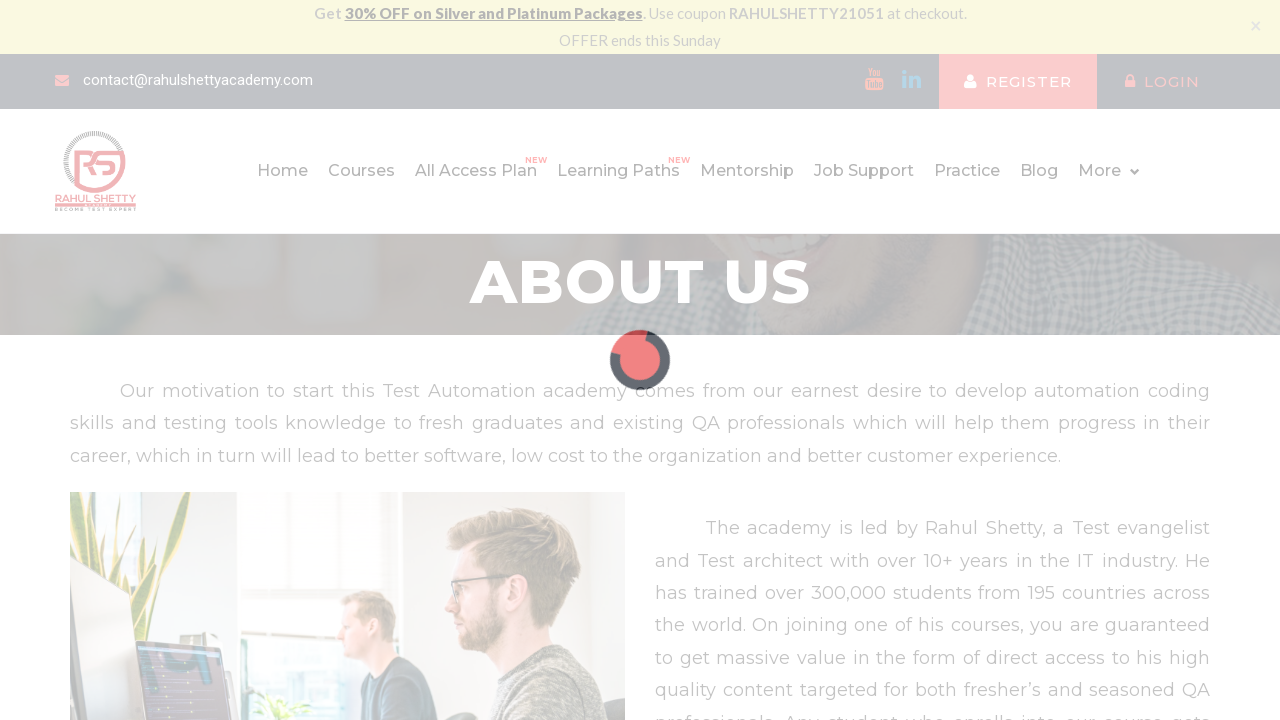

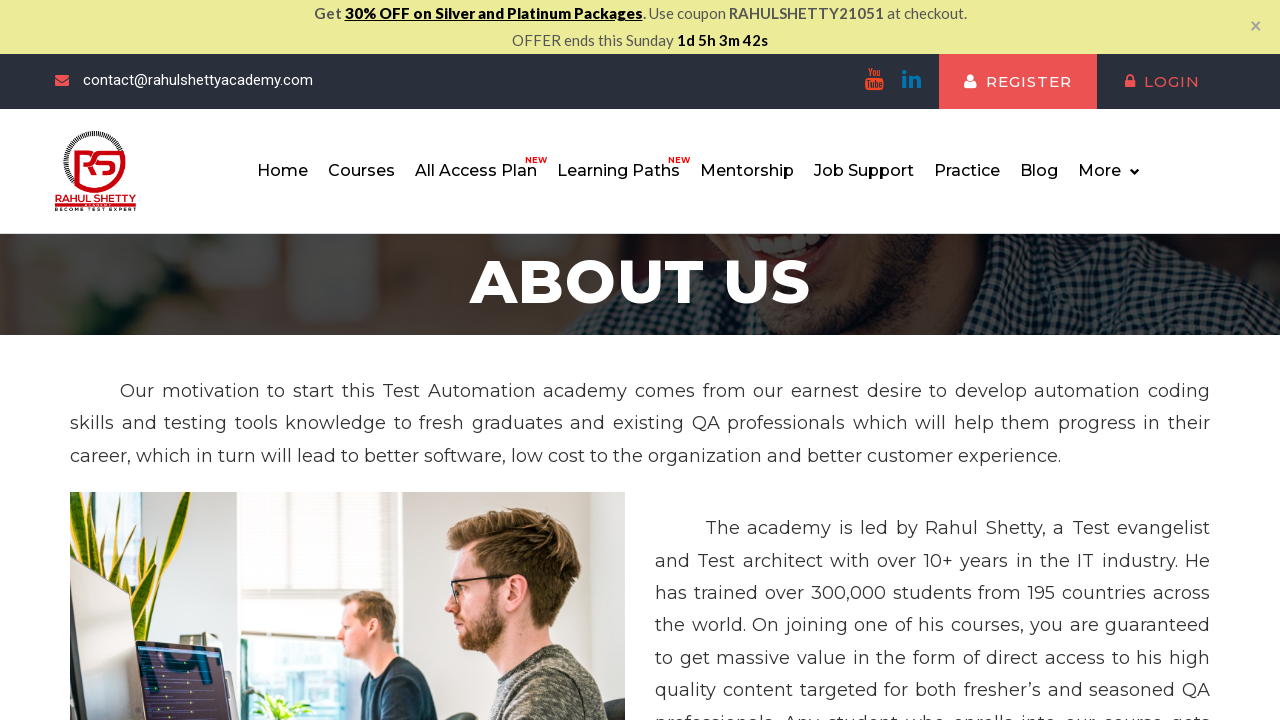